Tests scrolling functionality by navigating to the Selenium website and scrolling to the "News" section heading using JavaScript scroll into view.

Starting URL: https://selenium.dev/

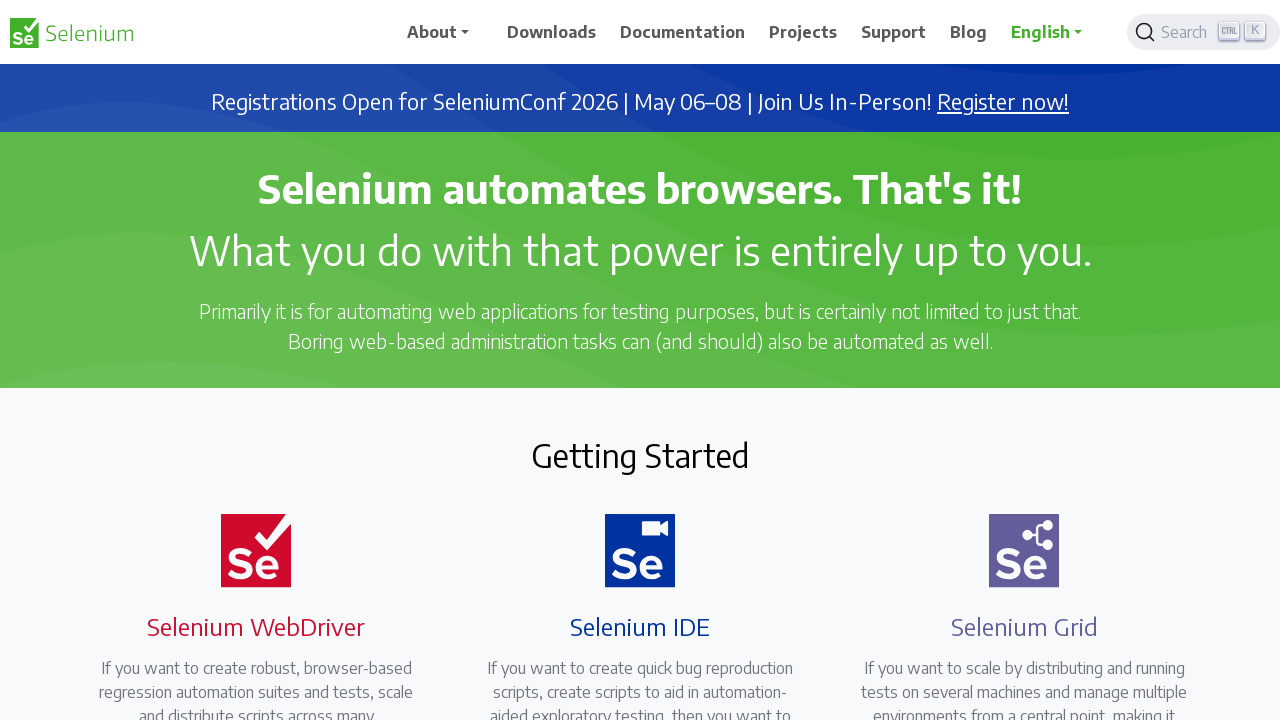

Waited for page to load with domcontentloaded state
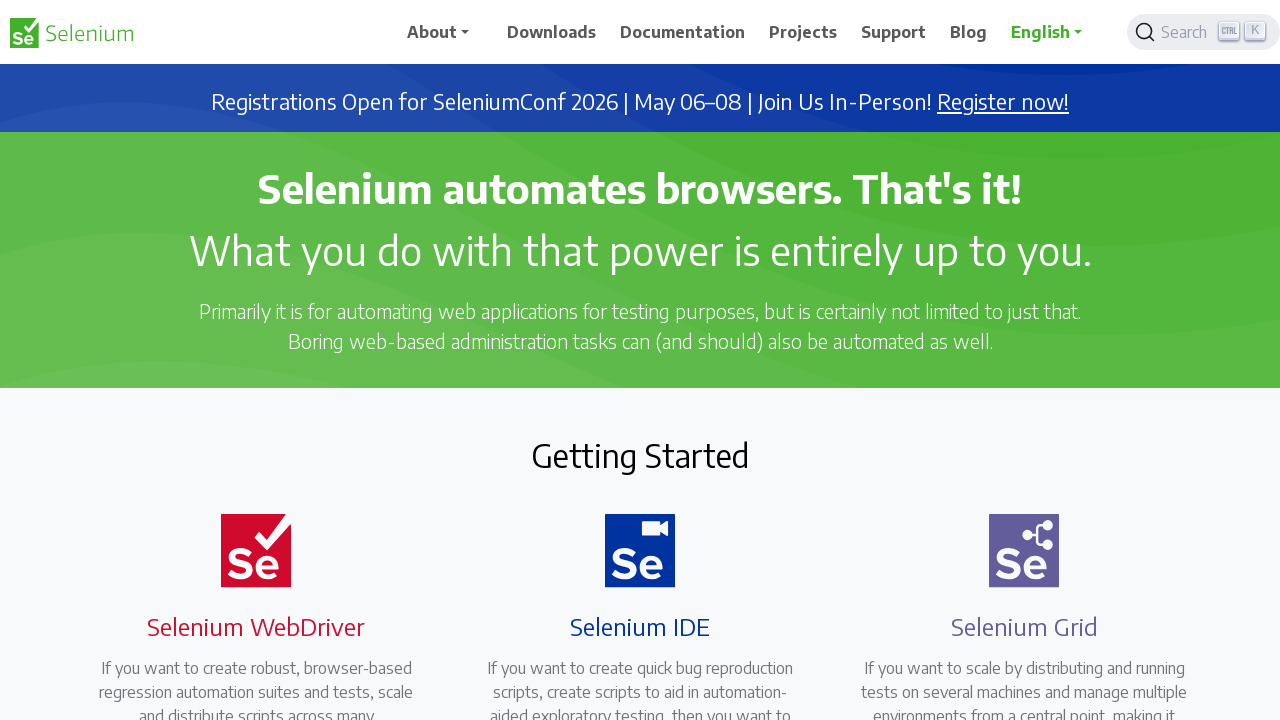

Located the News section heading element
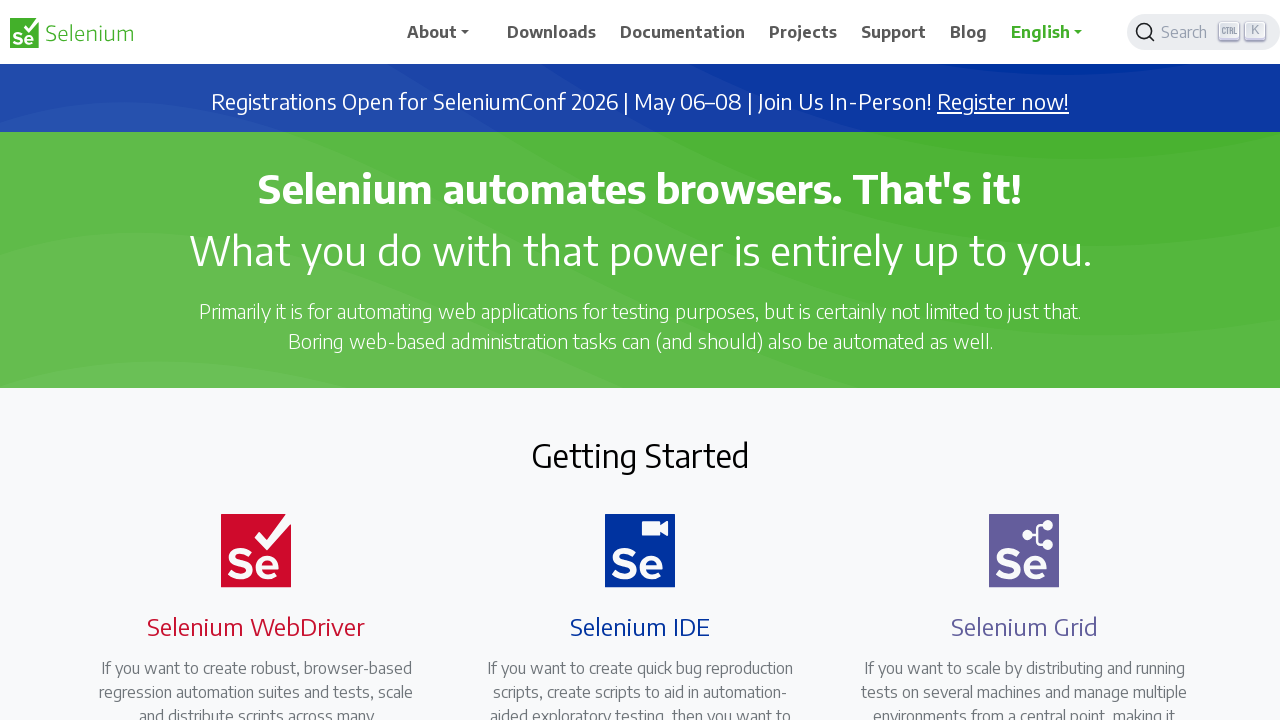

Scrolled the News heading into view using JavaScript scroll into view
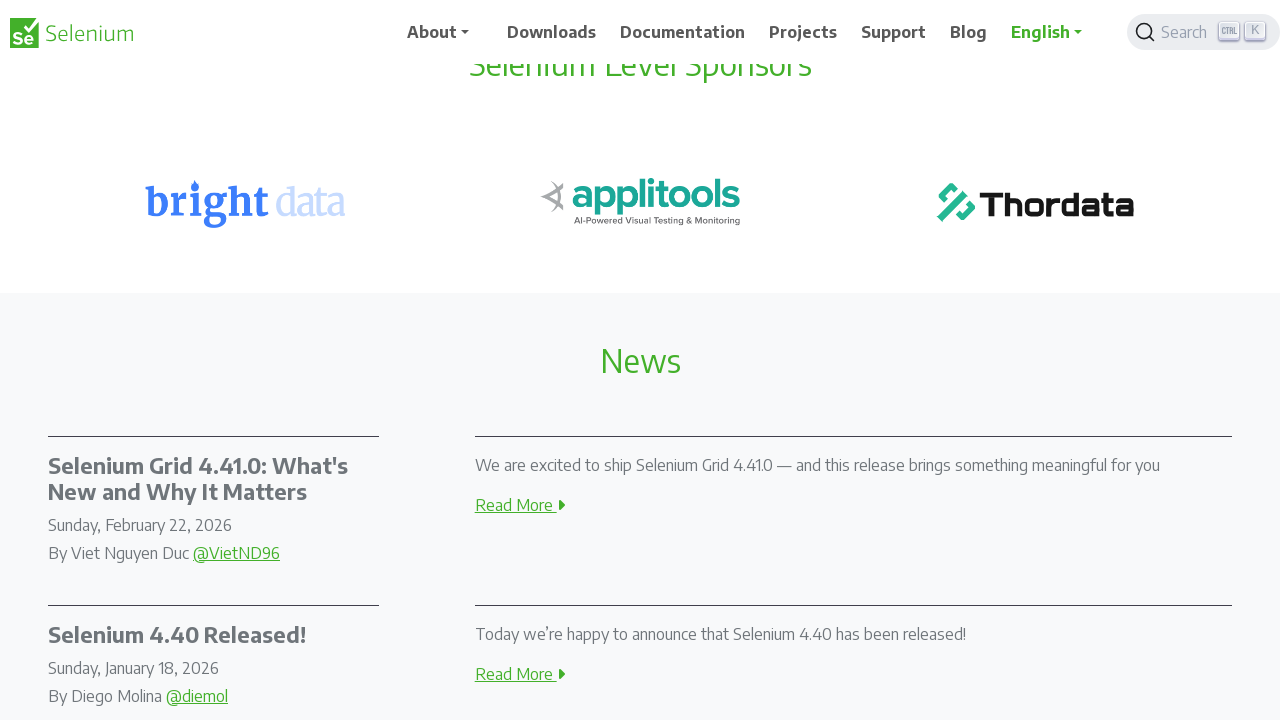

Waited 1 second to observe the scroll effect
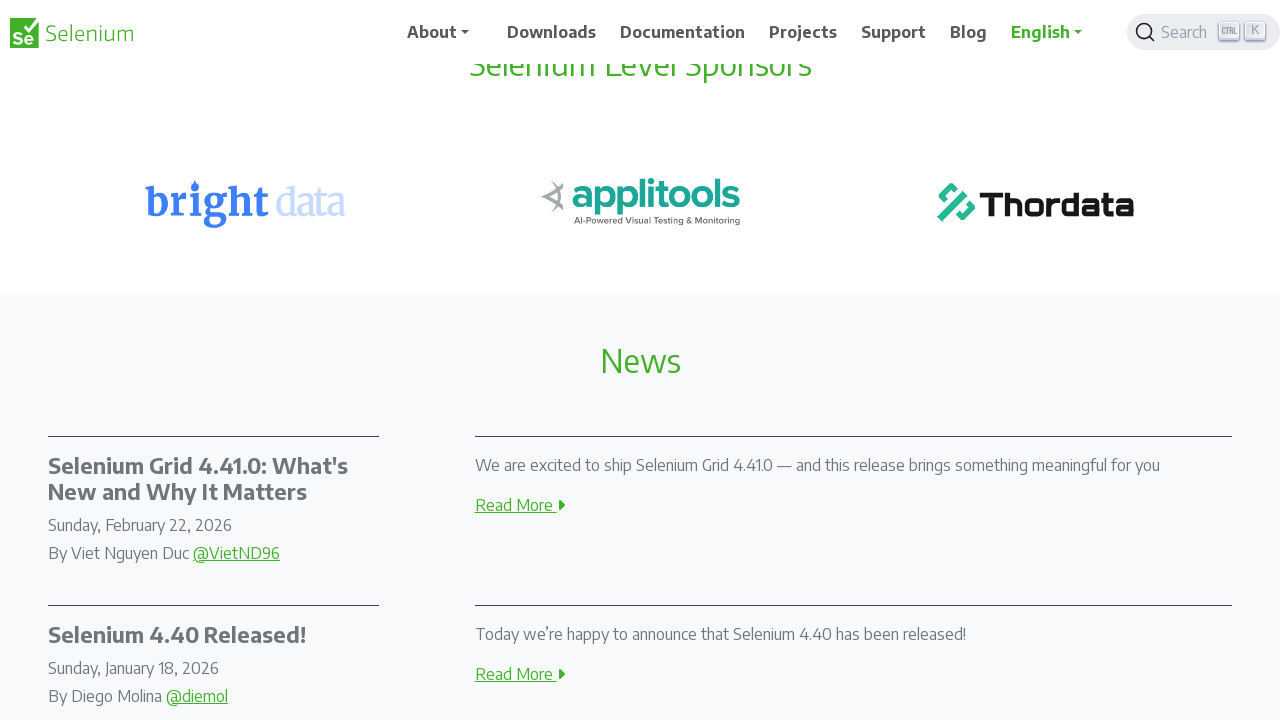

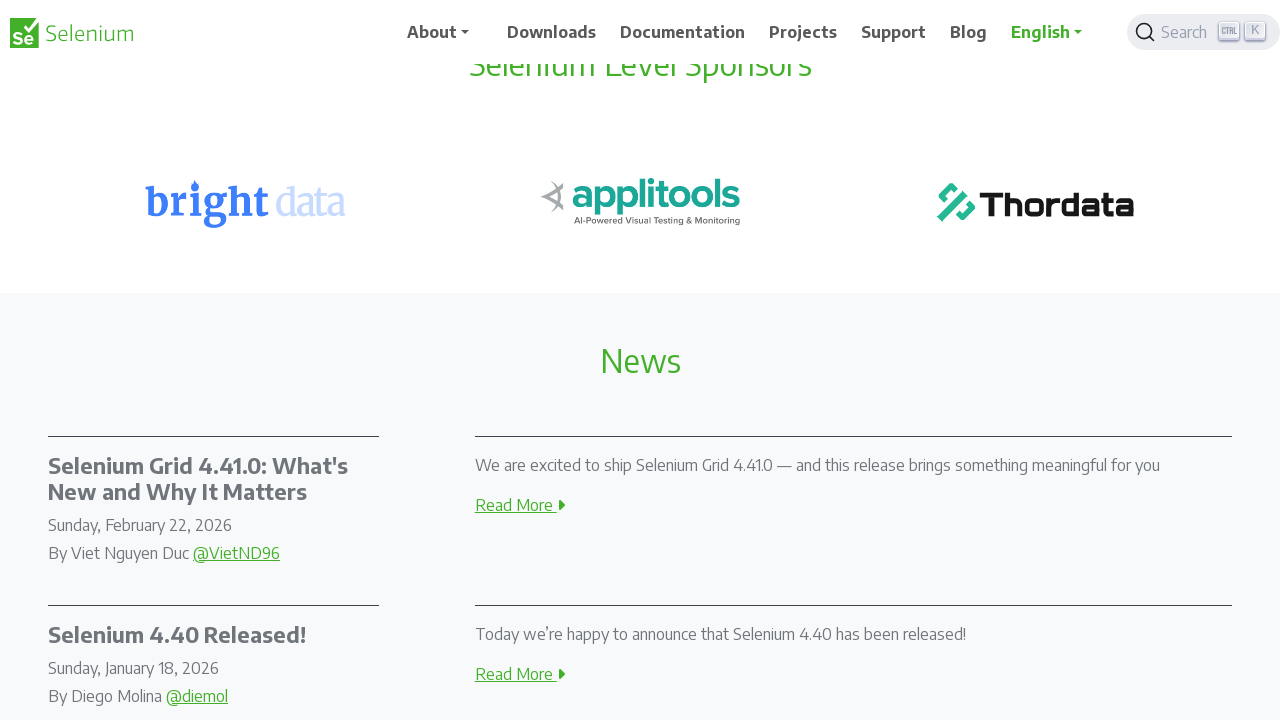